Tests that the todo counter displays the current number of items

Starting URL: https://demo.playwright.dev/todomvc

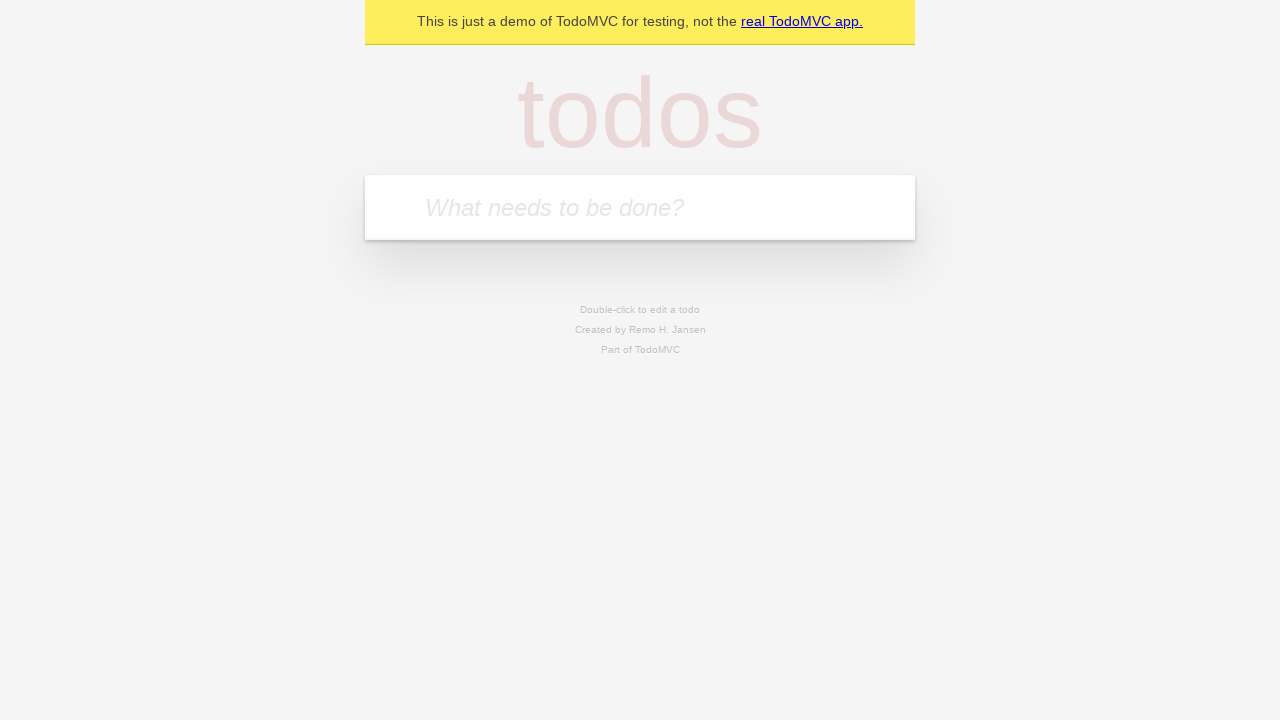

Located the 'What needs to be done?' input field
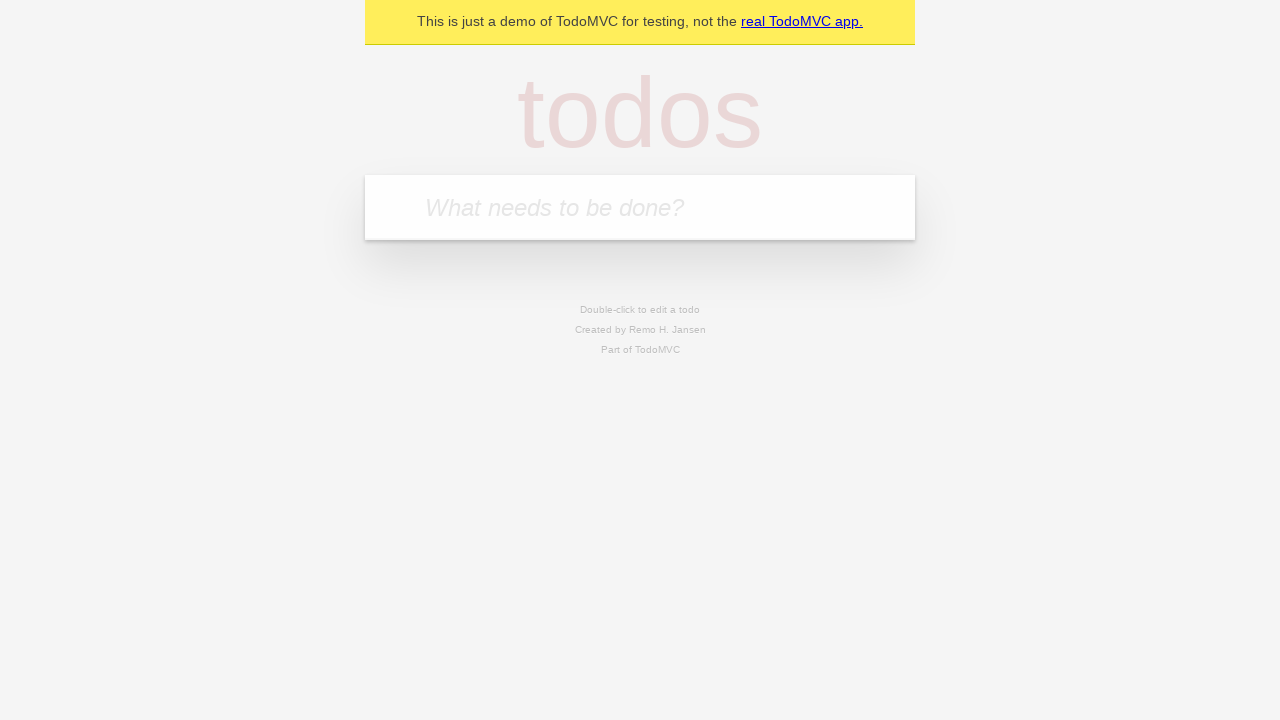

Filled first todo with 'buy some cheese' on internal:attr=[placeholder="What needs to be done?"i]
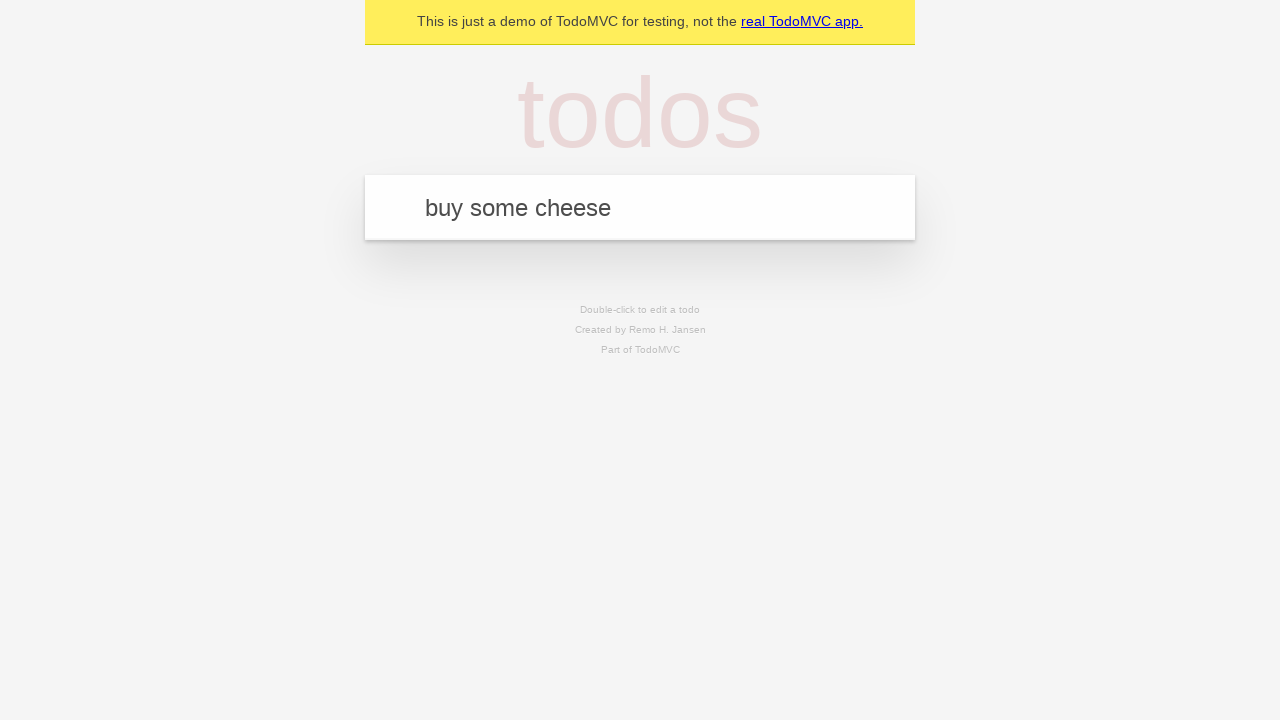

Pressed Enter to add first todo on internal:attr=[placeholder="What needs to be done?"i]
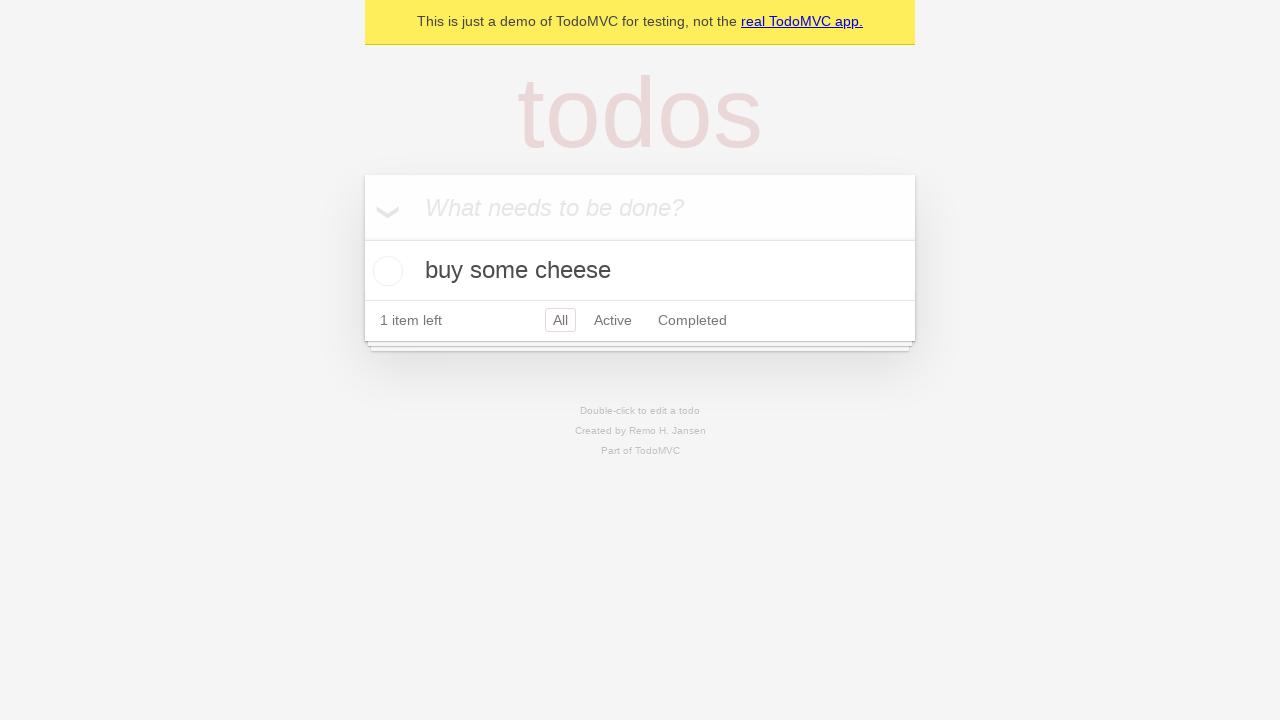

Todo counter element appeared after adding first todo
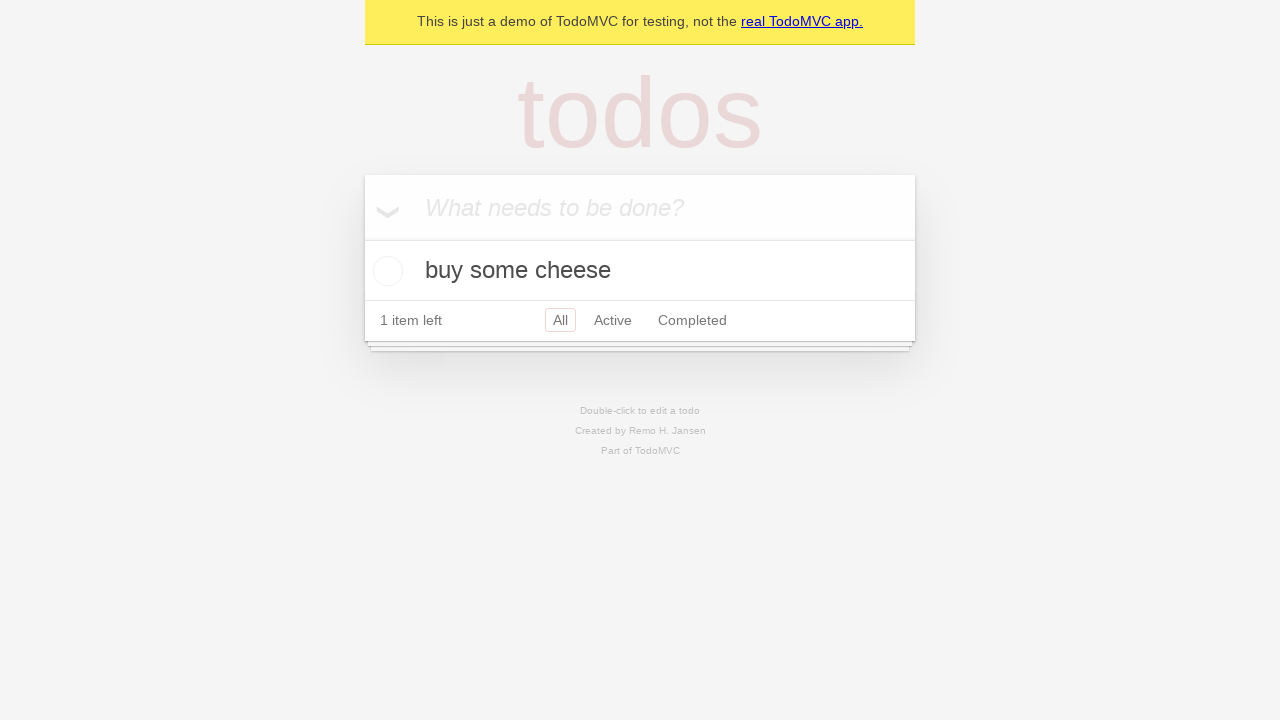

Filled second todo with 'feed the cat' on internal:attr=[placeholder="What needs to be done?"i]
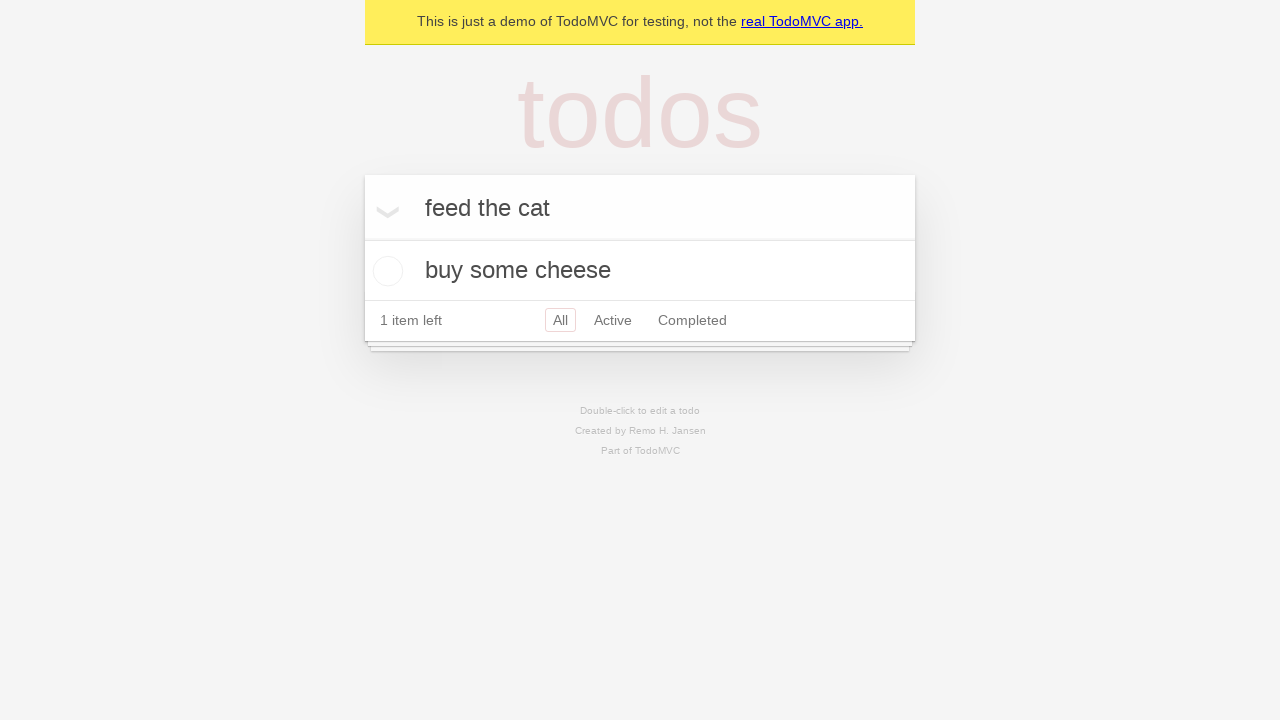

Pressed Enter to add second todo on internal:attr=[placeholder="What needs to be done?"i]
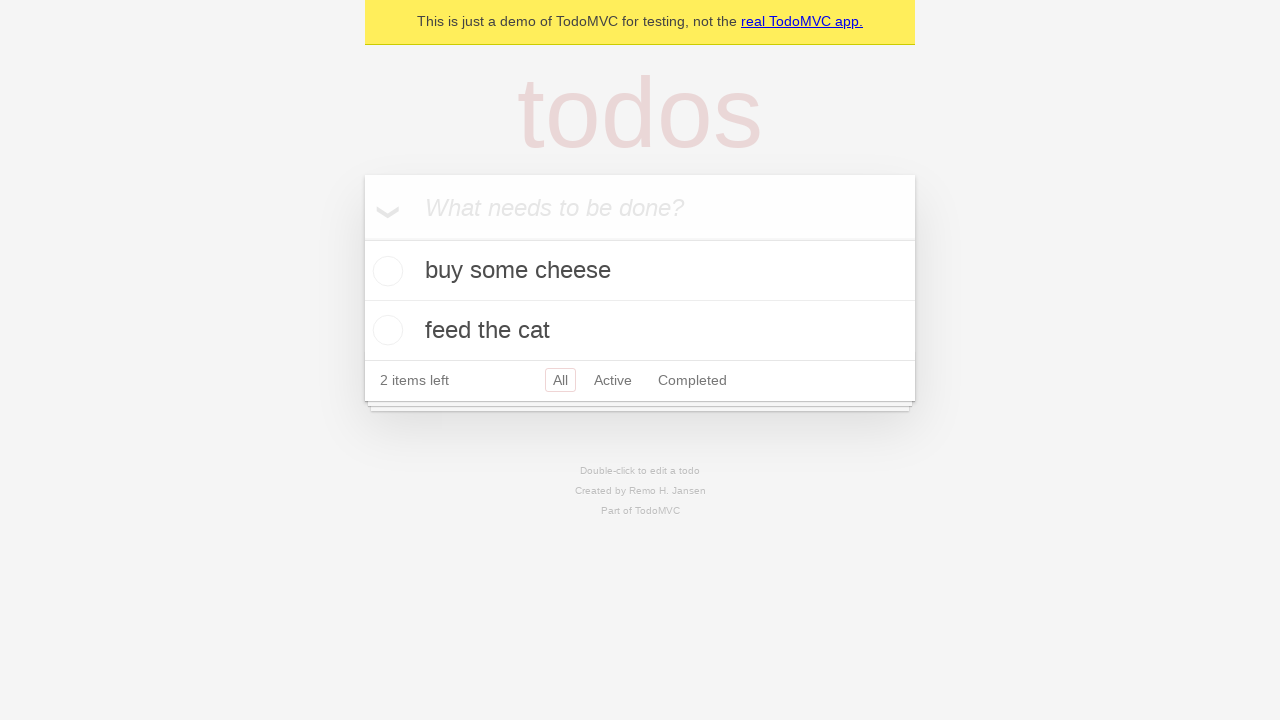

Verified that todo counter now displays 2 items
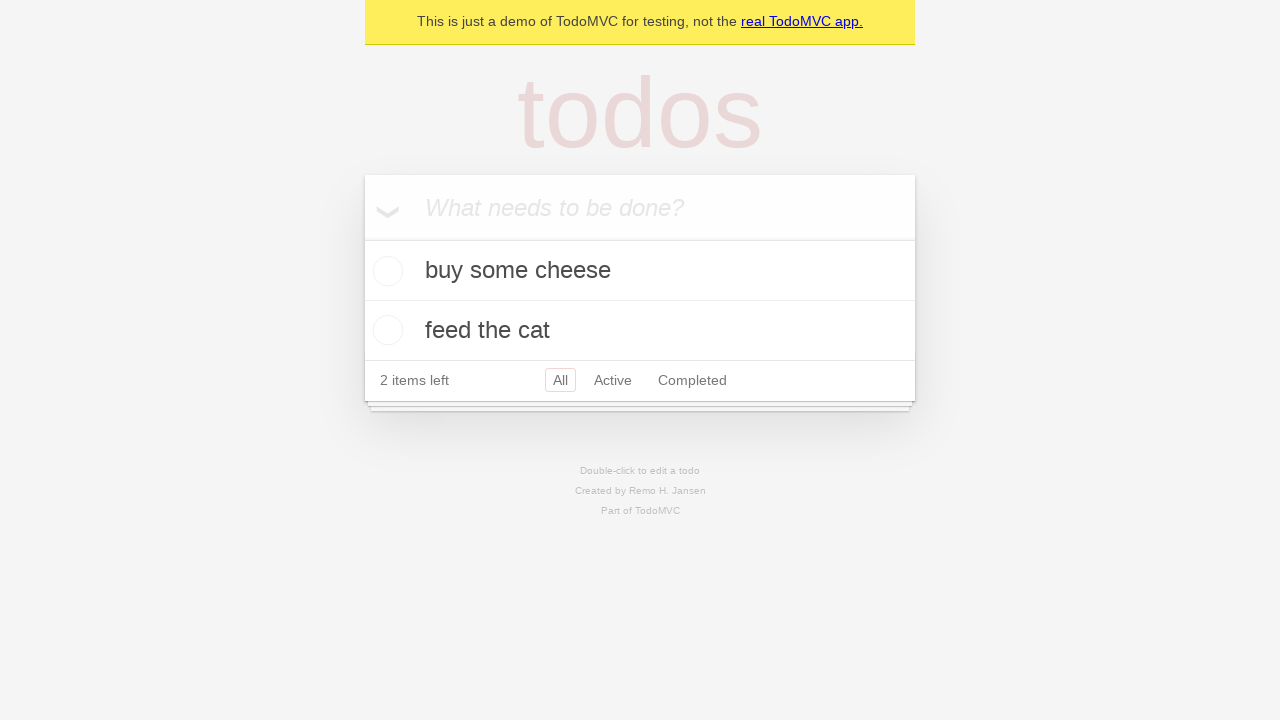

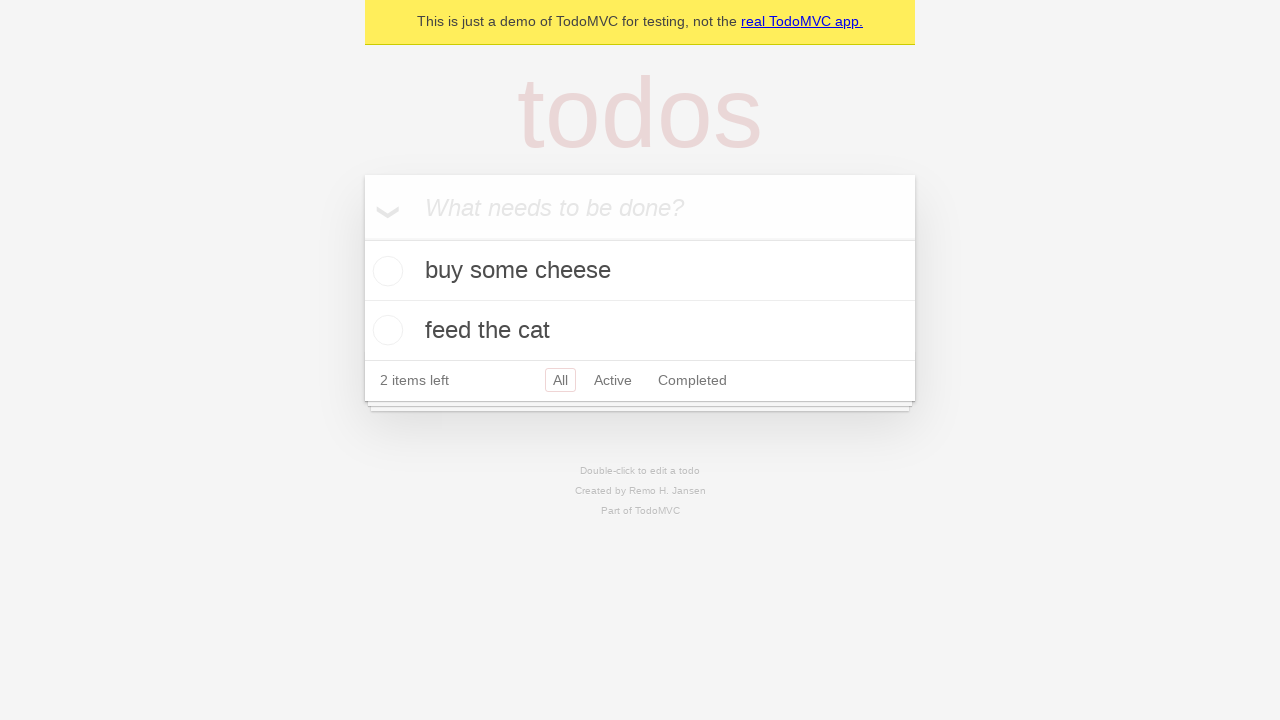